Tests that user cannot register with missing username field, verifying validation errors appear

Starting URL: https://demoqa.com/login

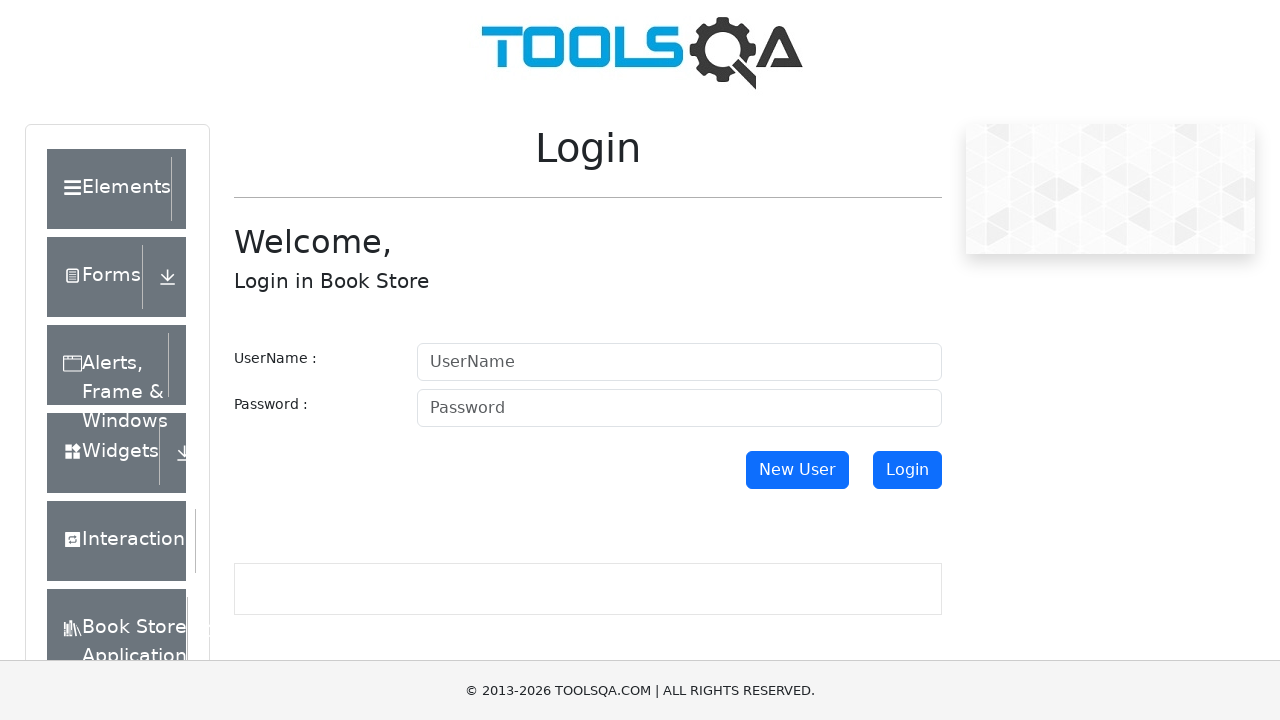

Clicked 'New User' button to navigate to registration form at (797, 470) on button:has-text('New User')
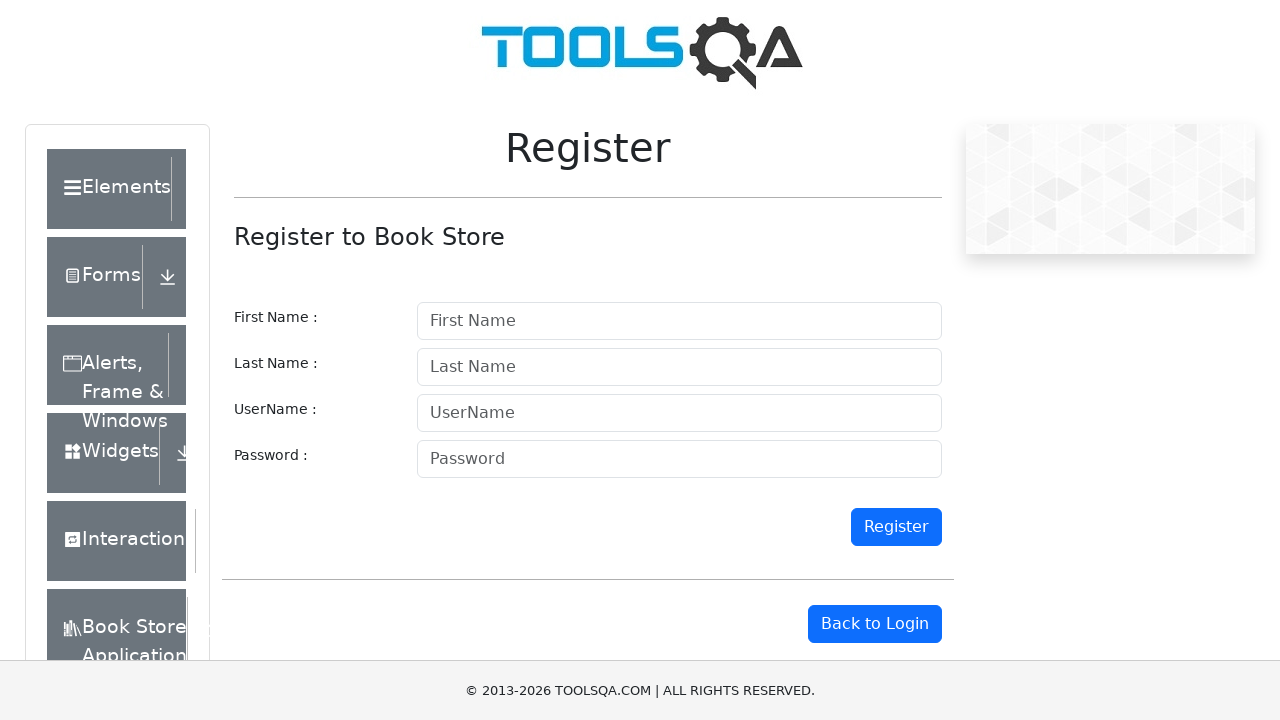

Filled firstname field with 'Jane' on input#firstname
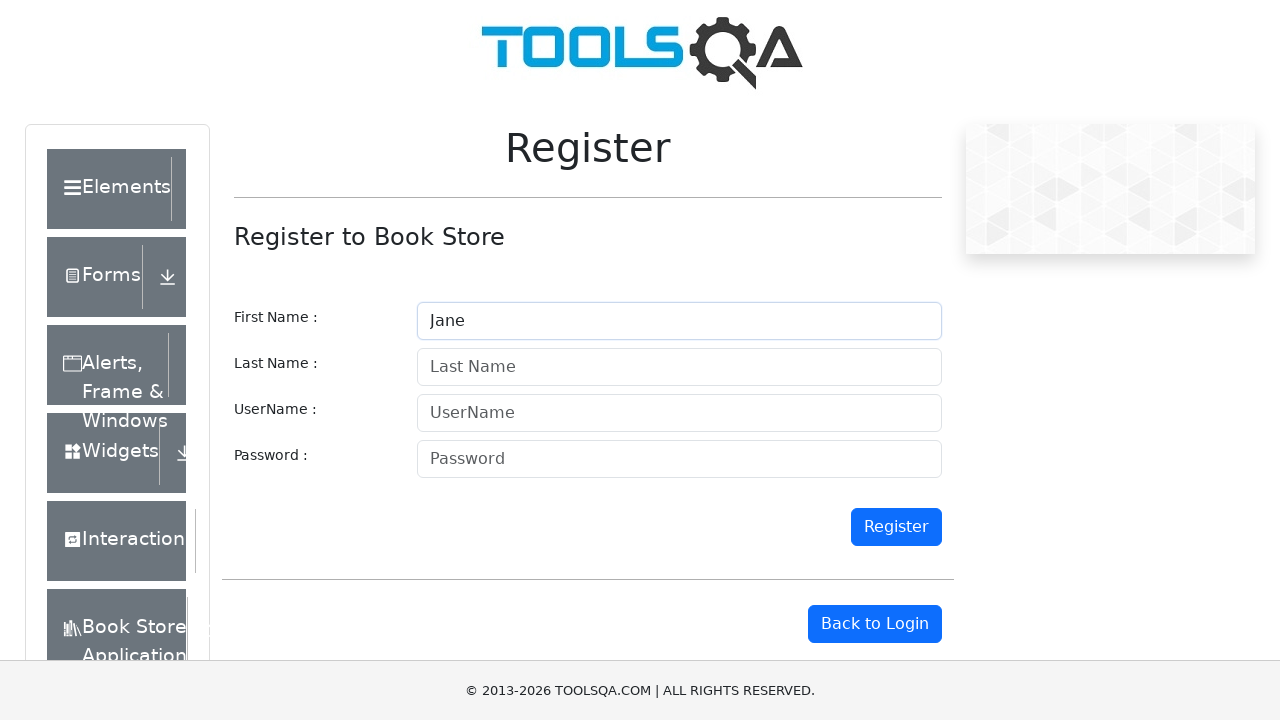

Filled lastname field with 'Smith' on input#lastname
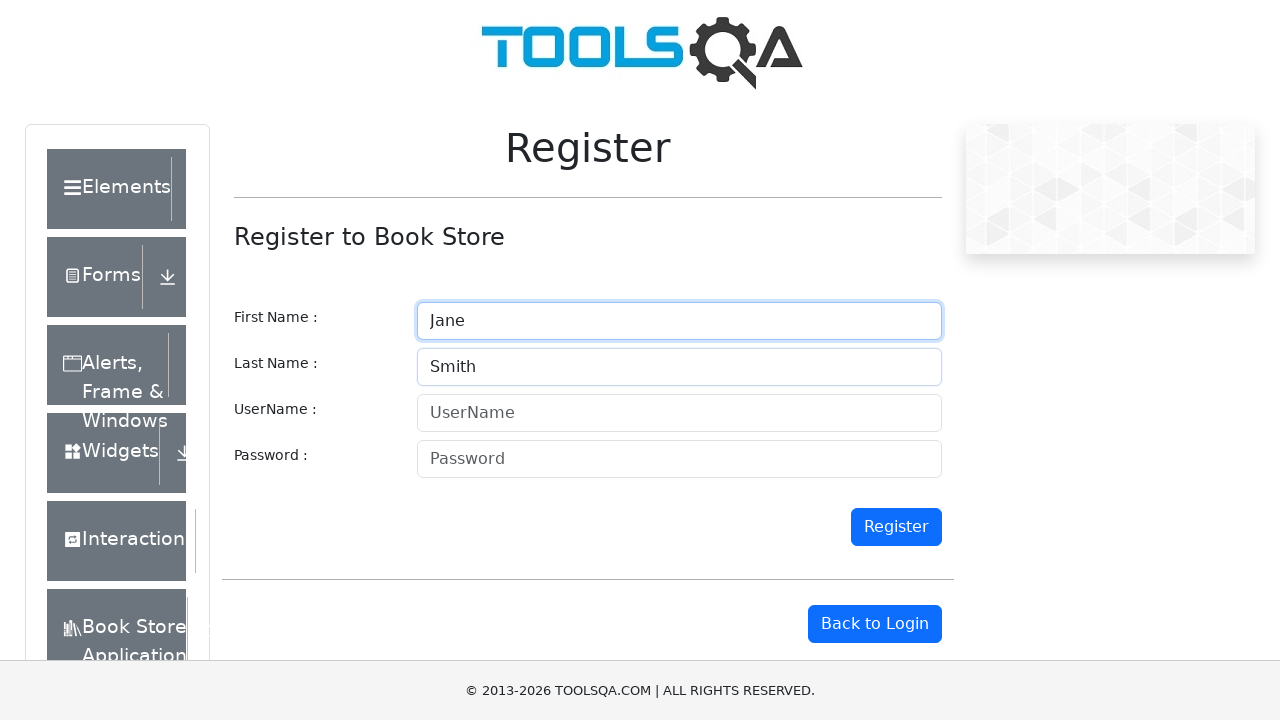

Filled password field with 'TestPass789!' (username intentionally left empty) on input#password
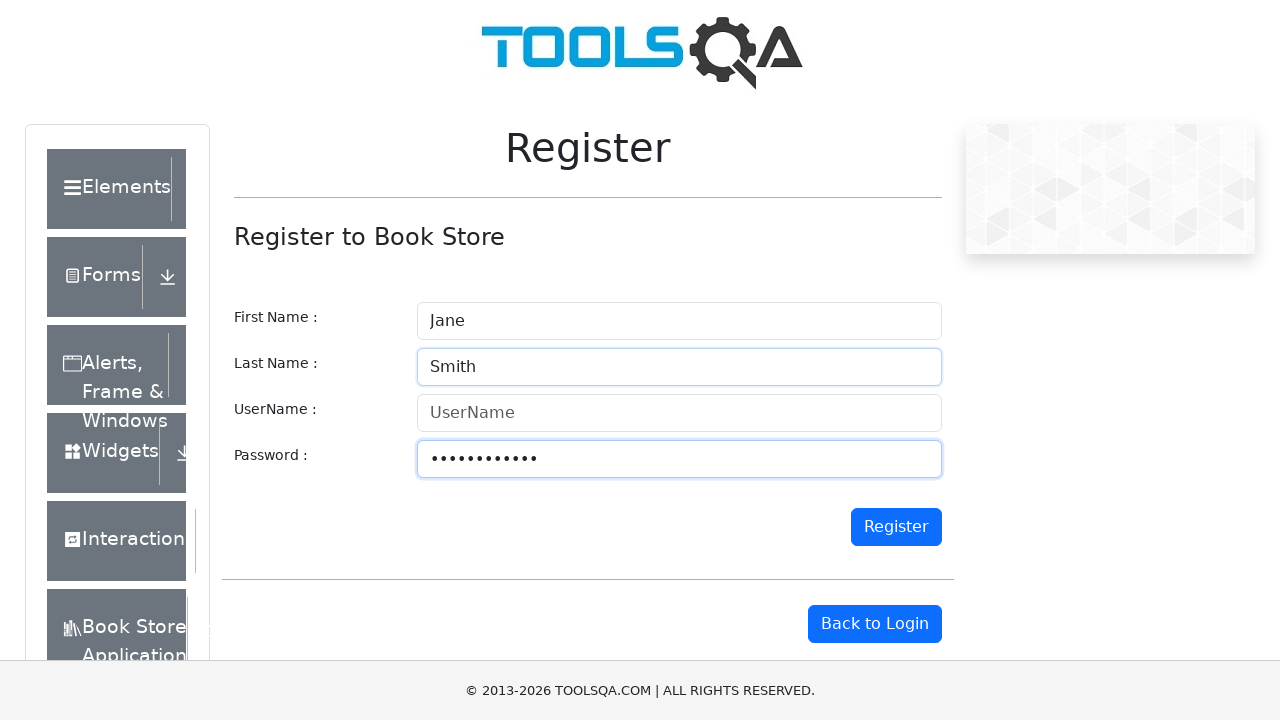

Clicked register button to attempt registration at (896, 527) on button#register
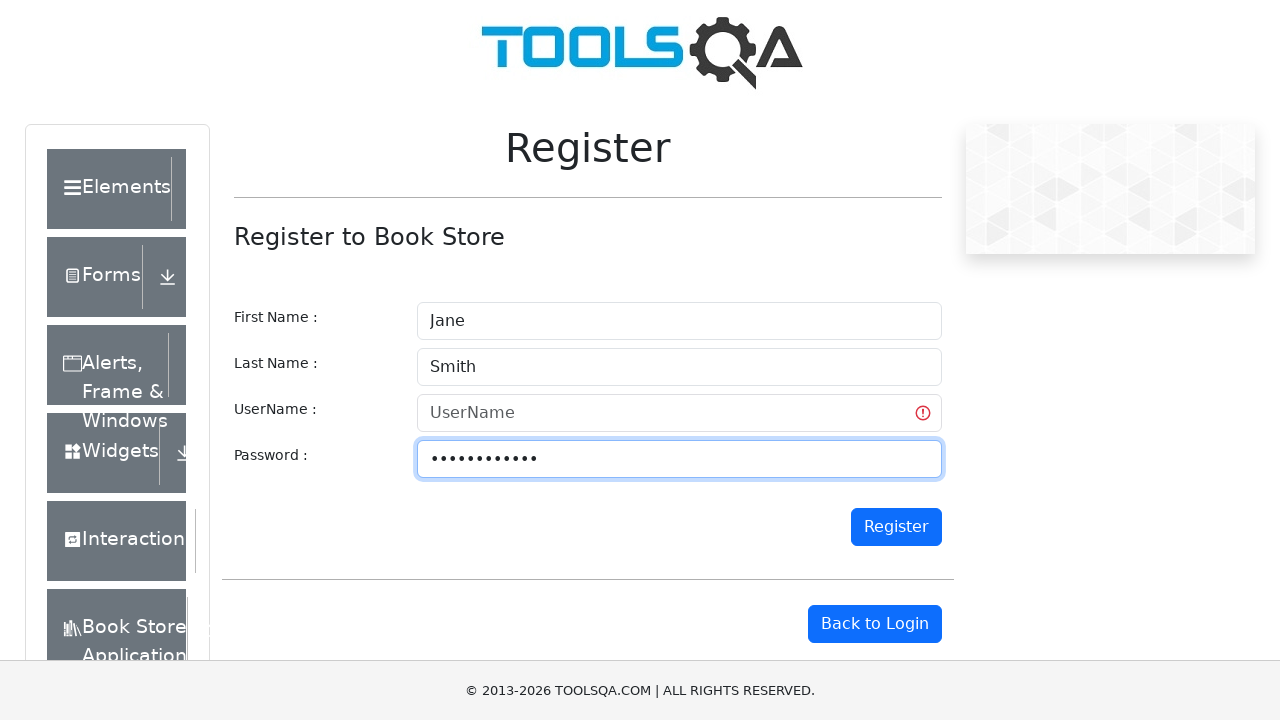

Waited 1 second for validation to occur
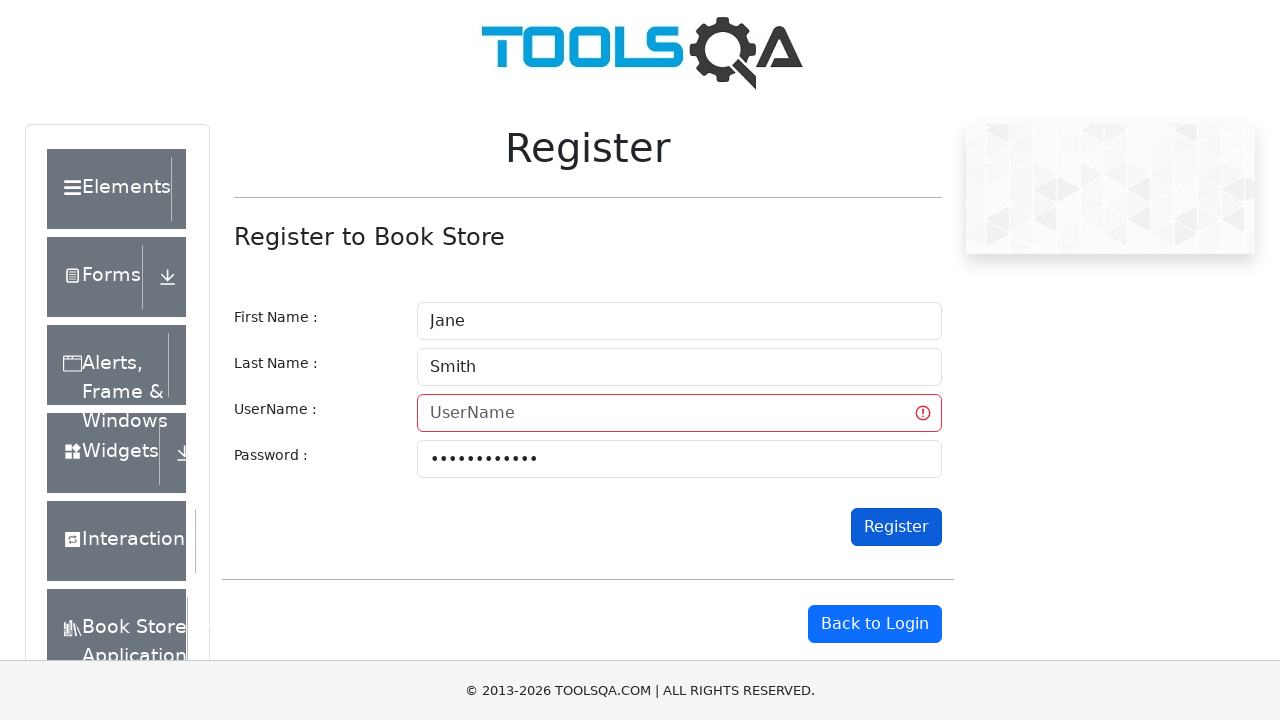

Verified that username field has validation error class 'is-invalid'
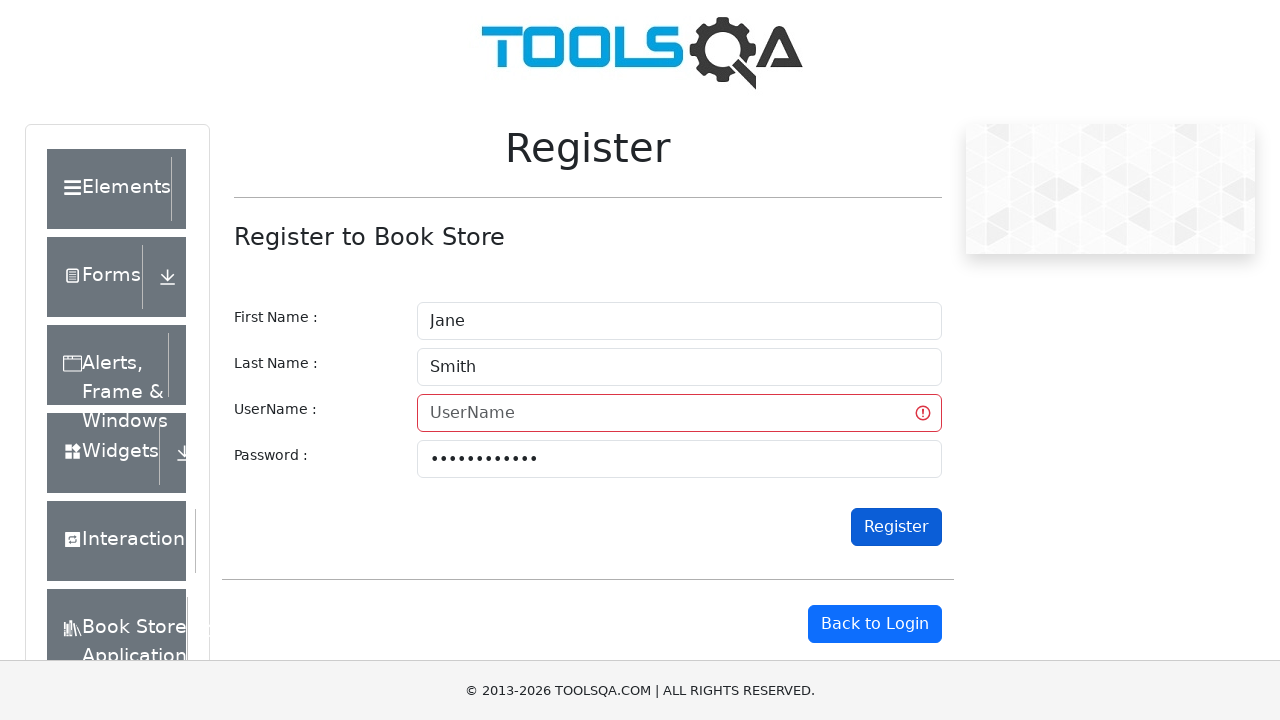

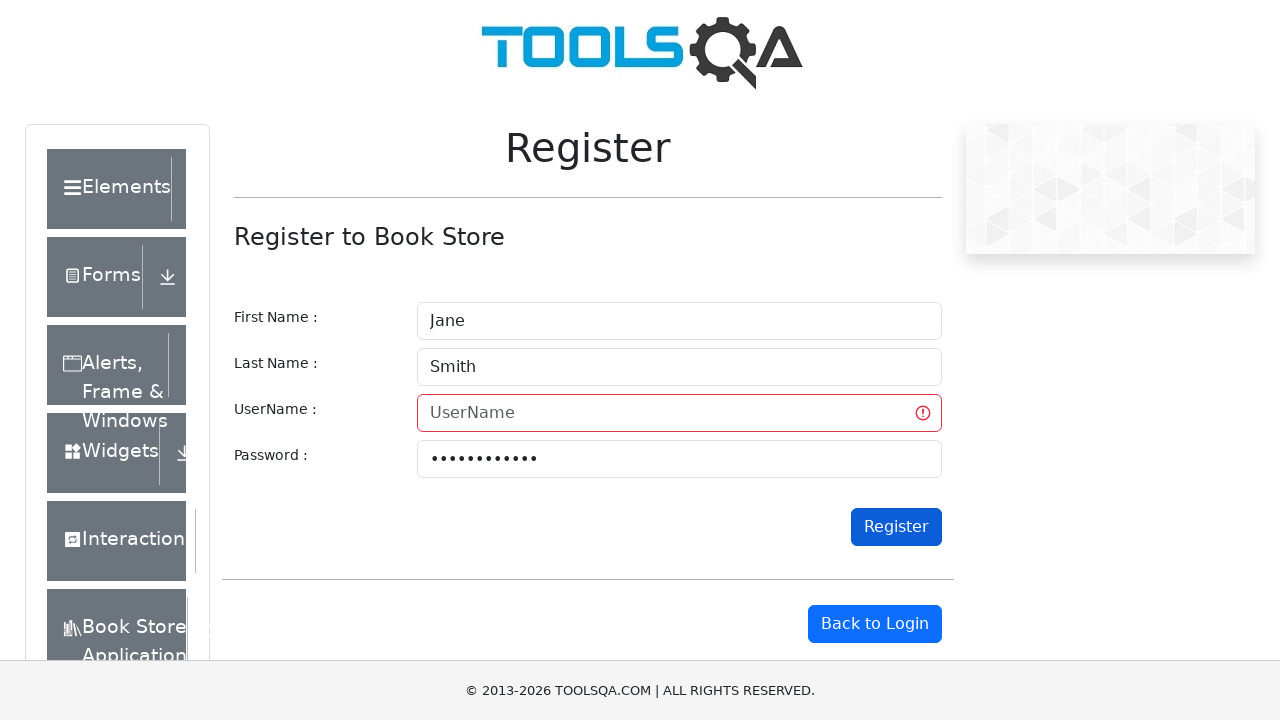